Tests autocomplete form on Formy by filling in address fields including street, city, admin area, zip code, and country, then navigates to buttons page and interacts with button groups

Starting URL: https://formy-project.herokuapp.com/

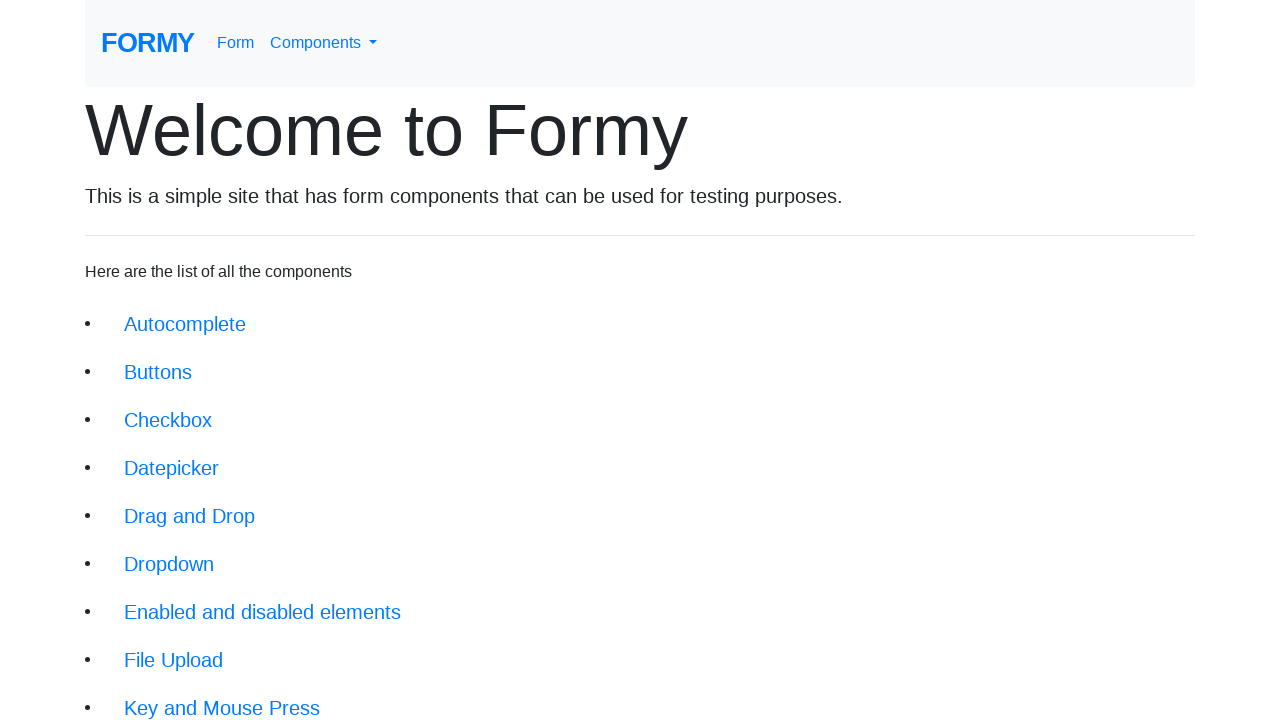

Clicked autocomplete link at (185, 324) on body > div > div > li:nth-child(5) > a
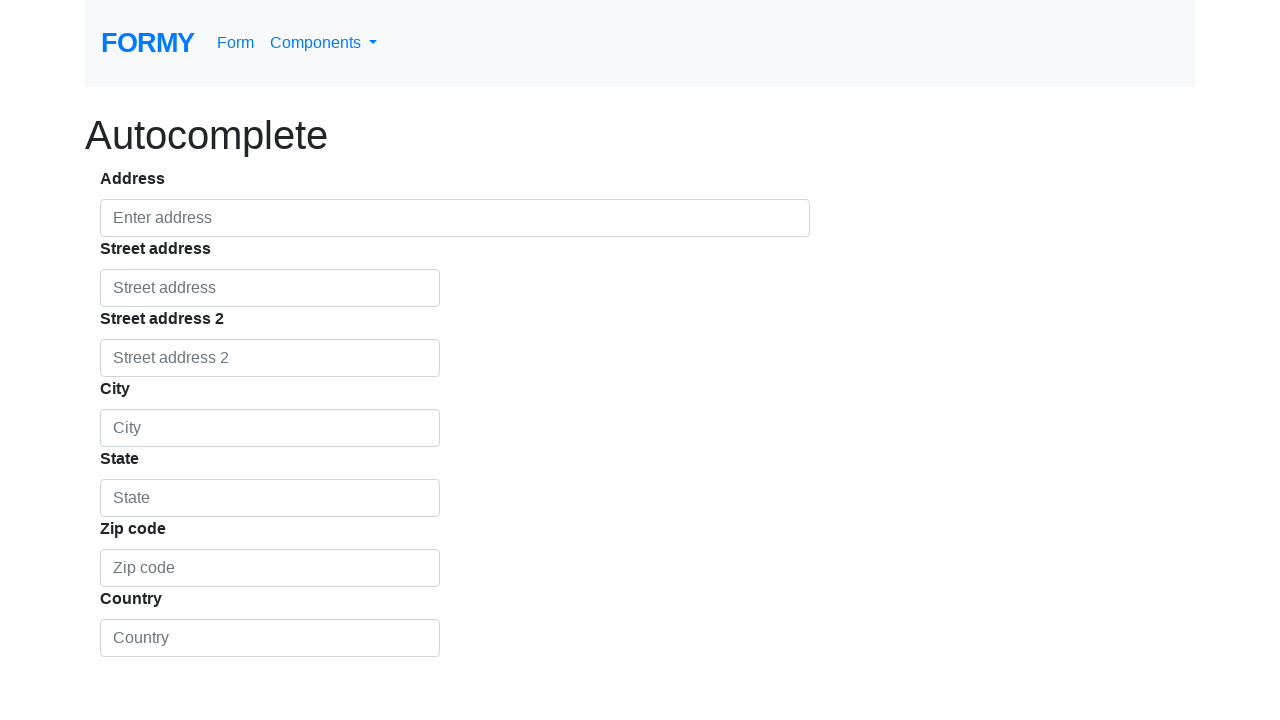

Filled street number field with 'rue Voltaire' on #street_number
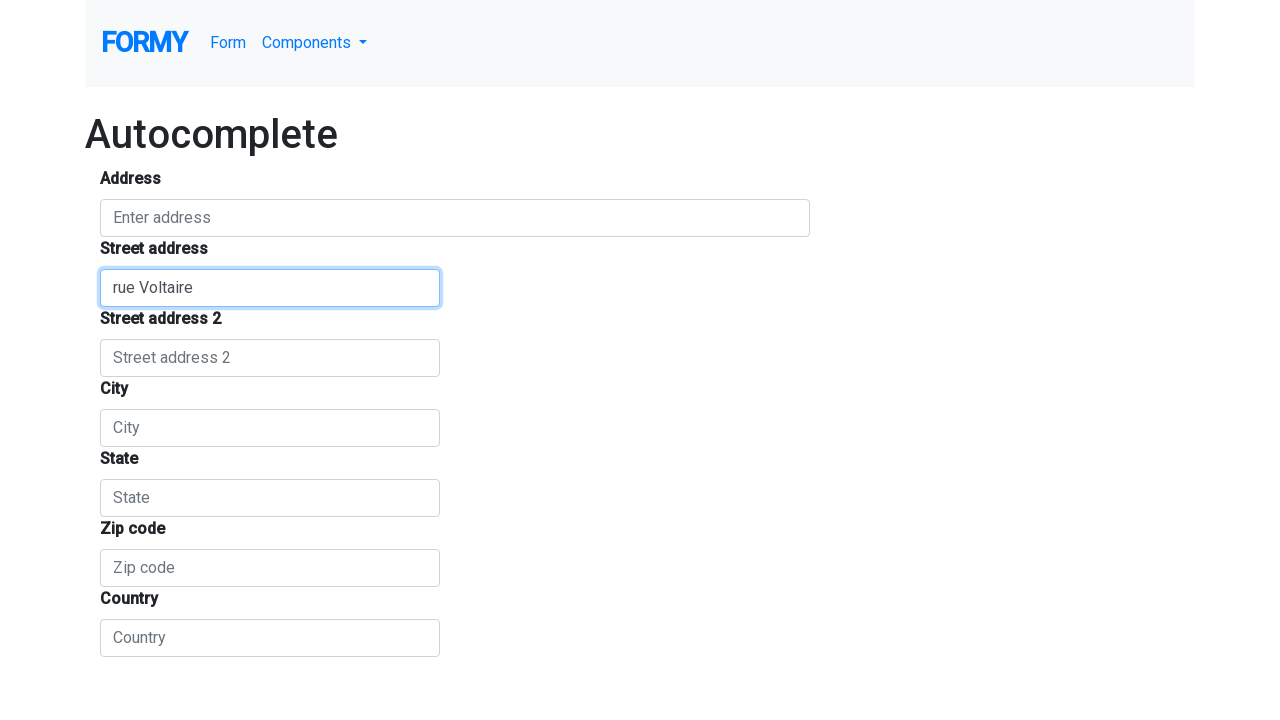

Filled route field with '5' on #route
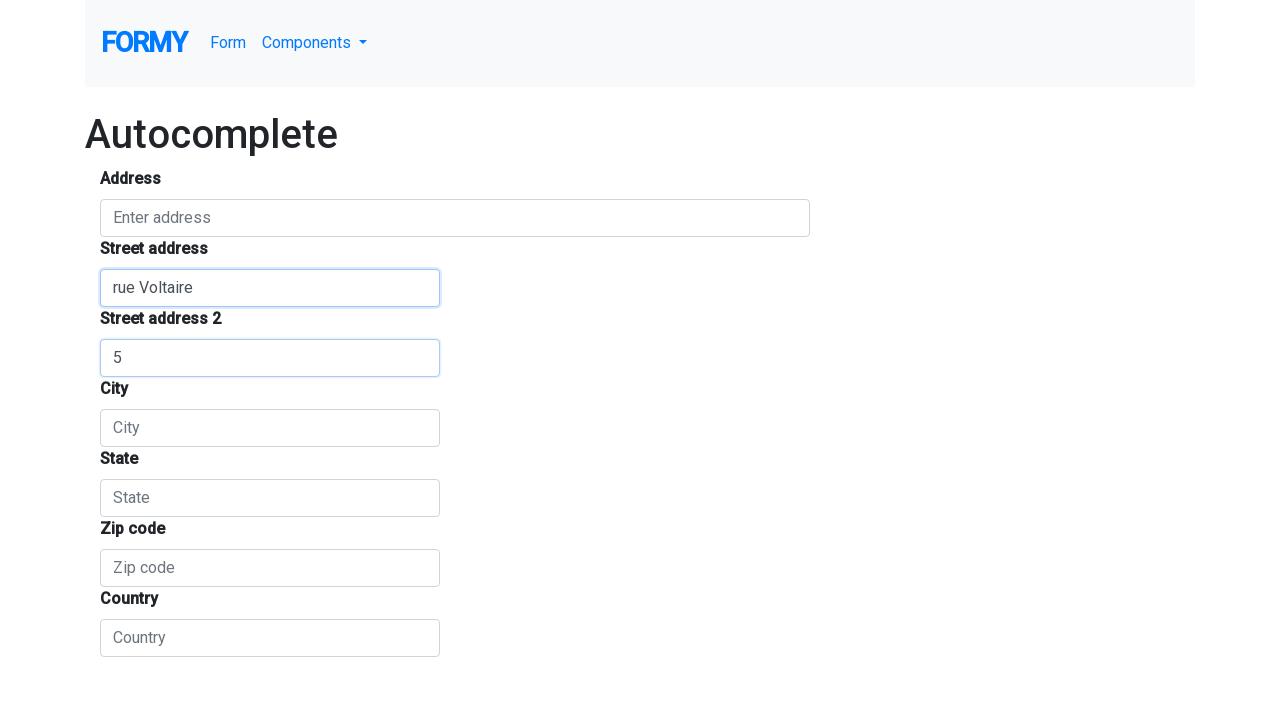

Filled city field with 'Paris' on #locality
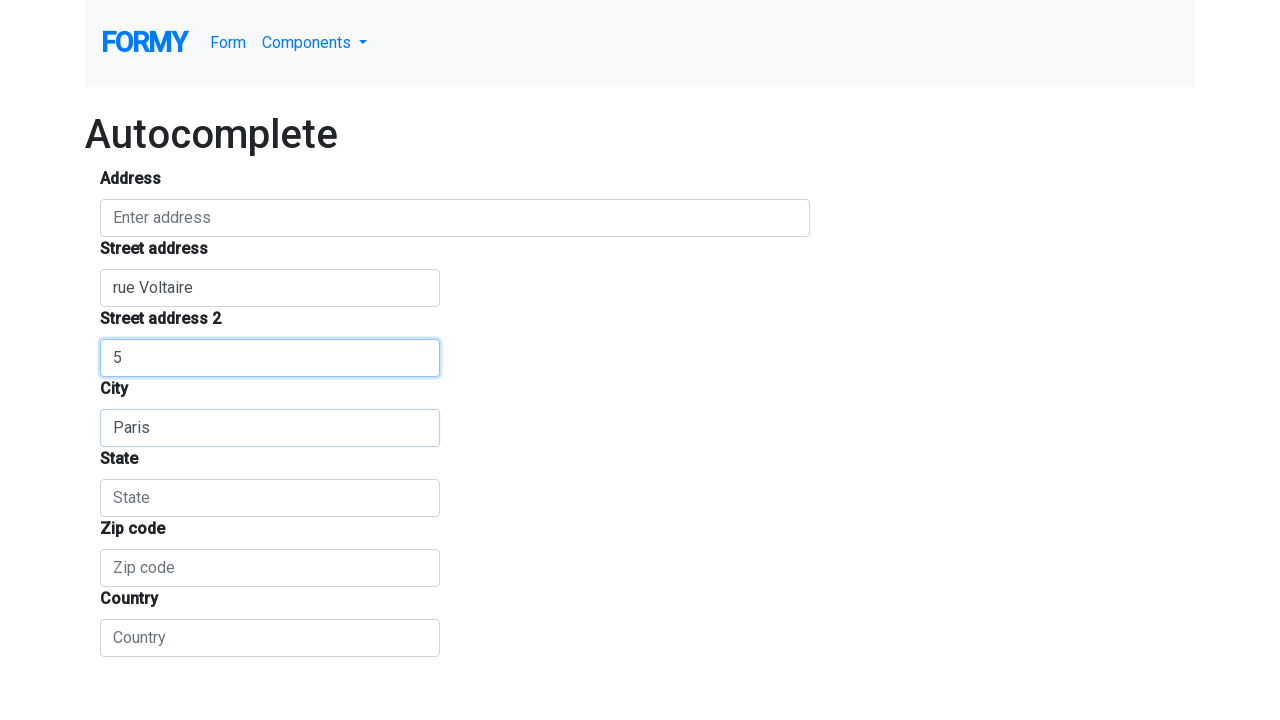

Filled administrative area field with 'Ille-de-France' on #administrative_area_level_1
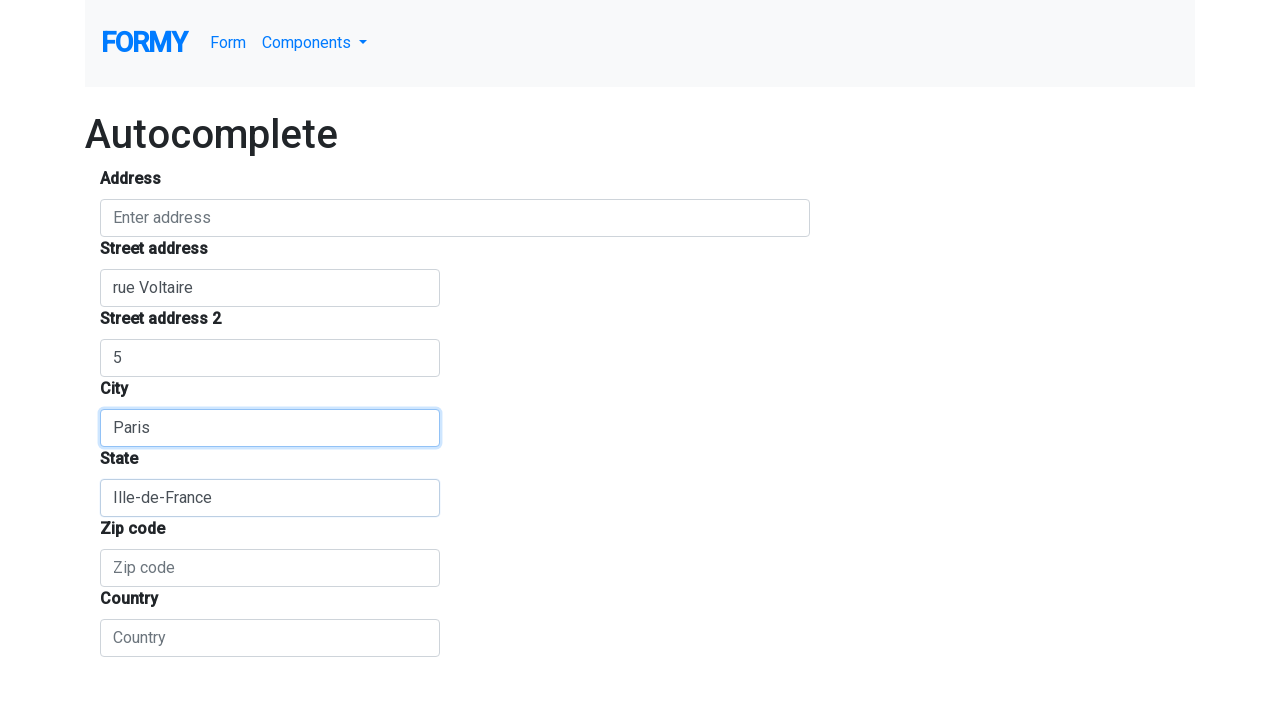

Filled postal code field with '401999' on #postal_code
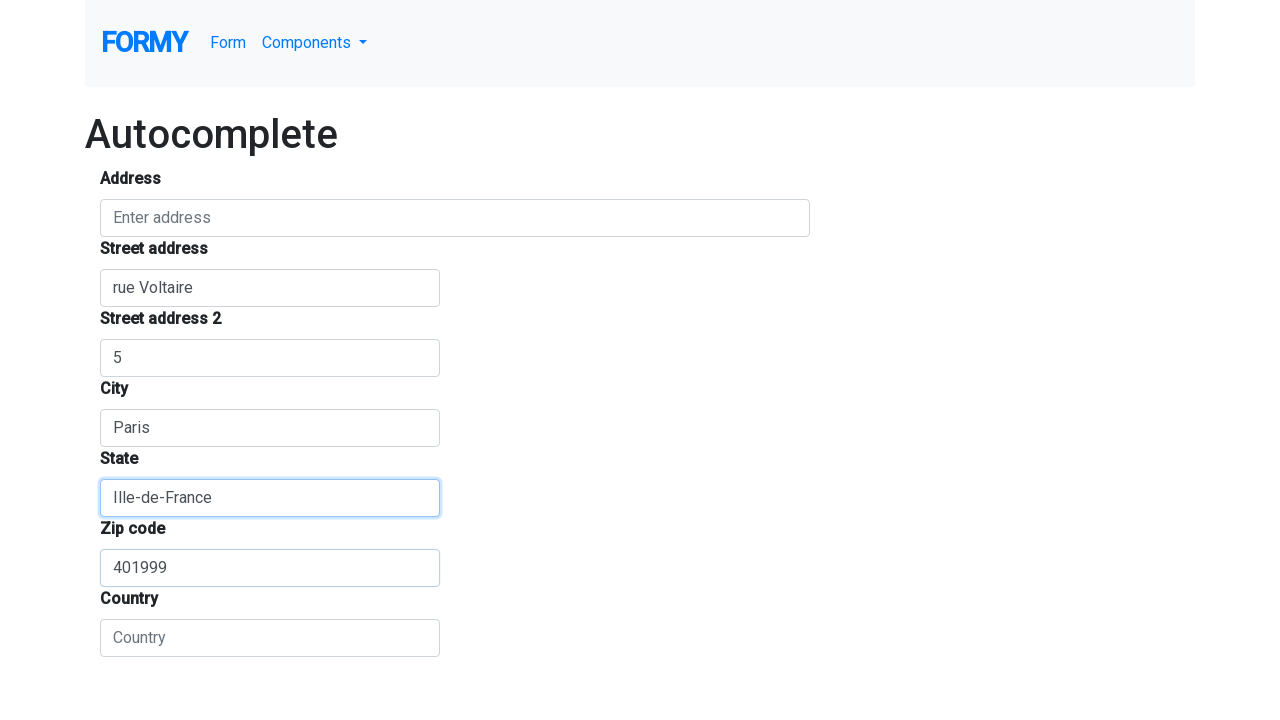

Filled country field with 'France' on #country
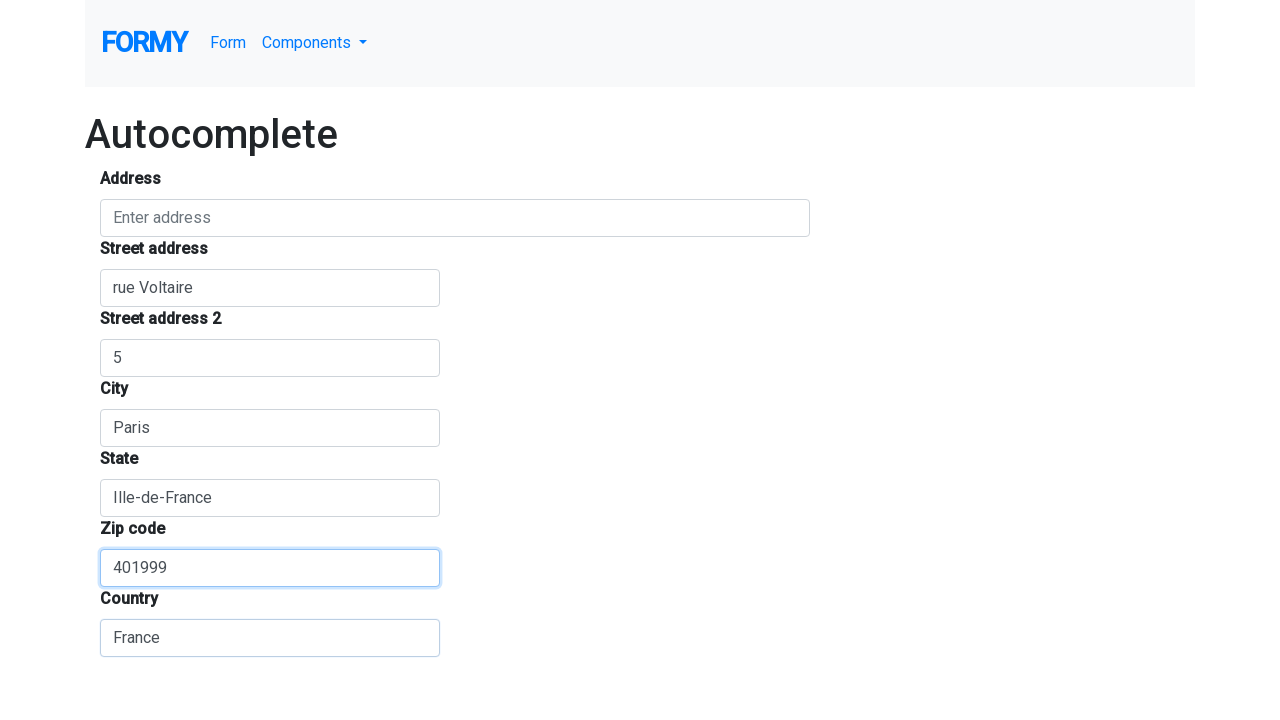

Filled autocomplete address field with 'Paris, 21eme' on #autocomplete
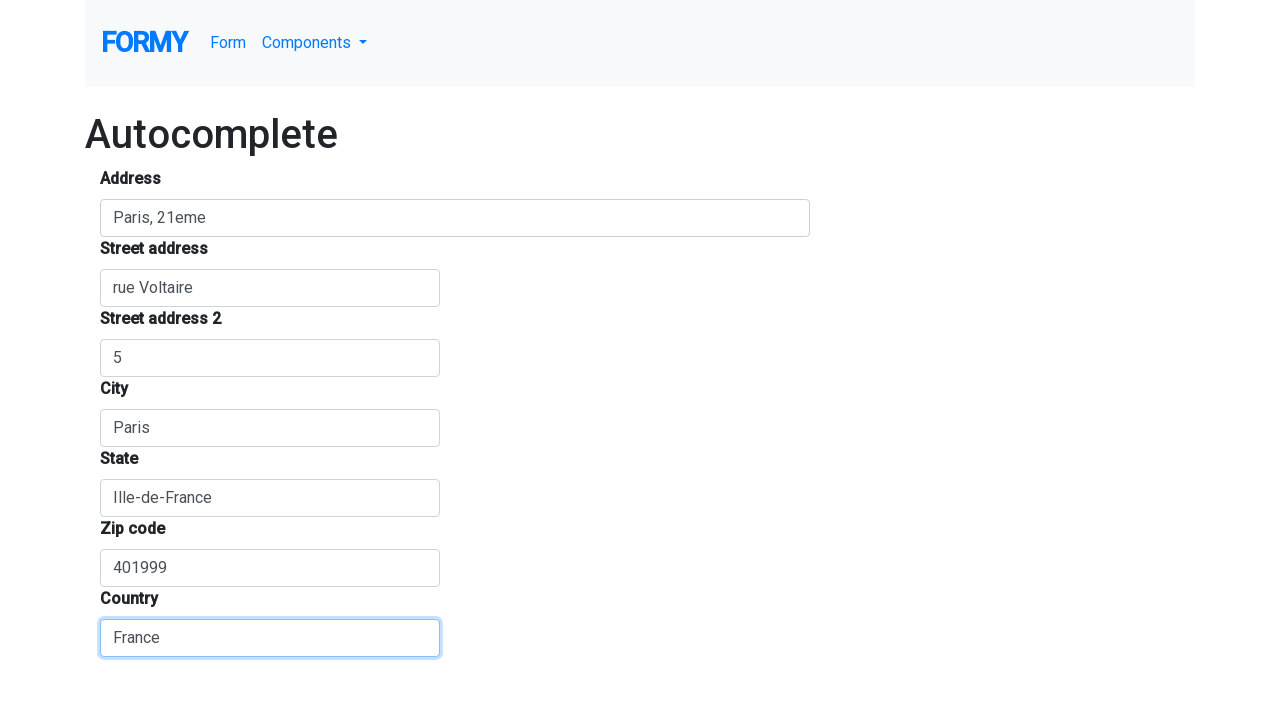

Clicked logo to return home at (144, 43) on #logo
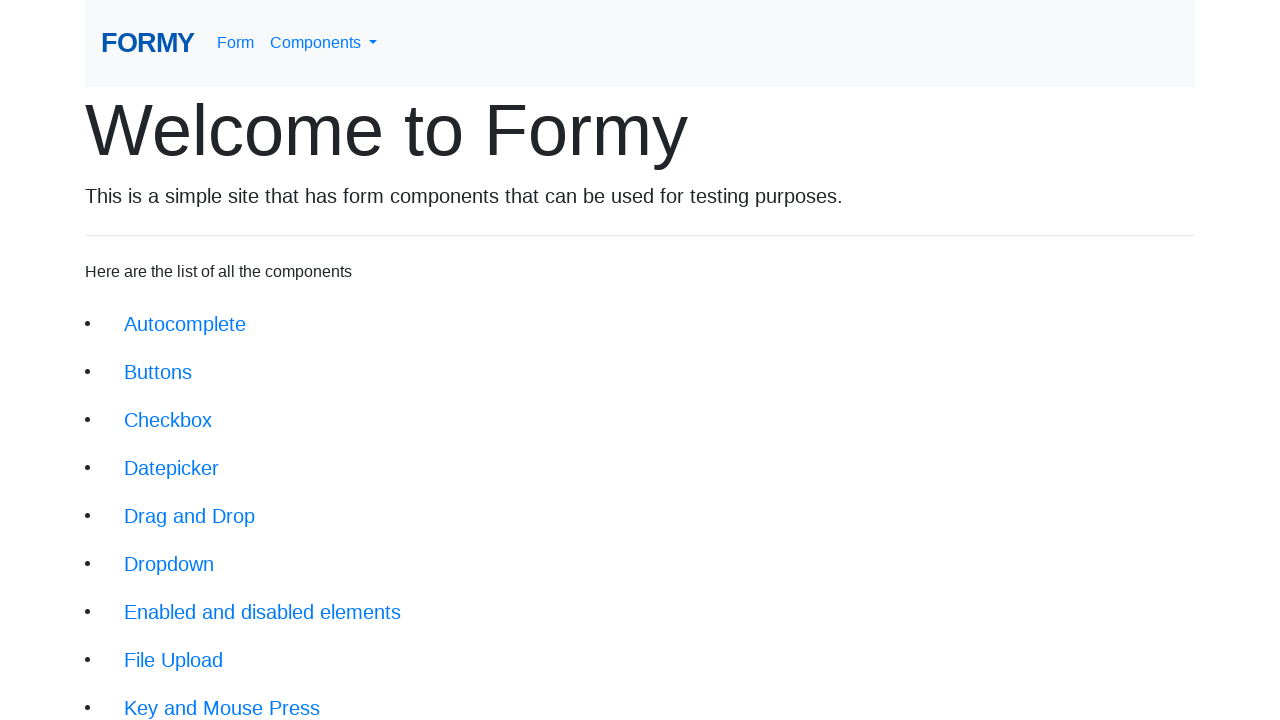

Clicked buttons link to navigate to buttons page at (158, 372) on body > div > div > li:nth-child(6) > a
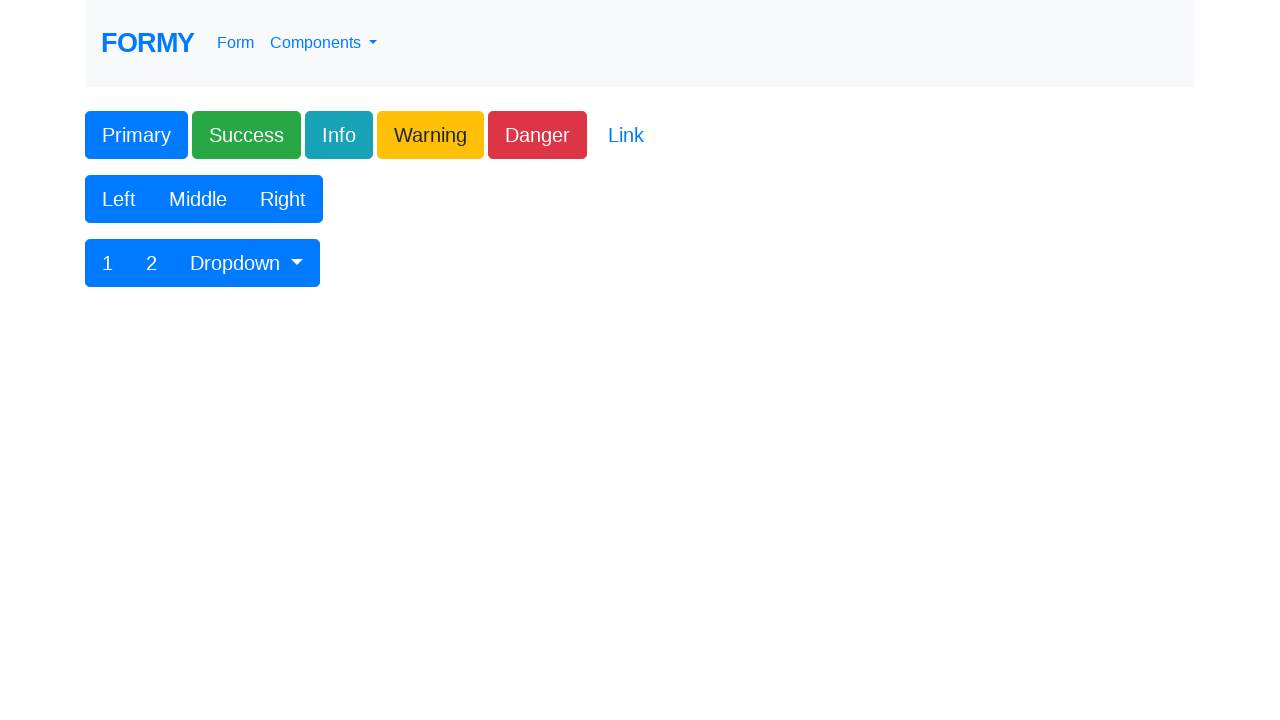

Clicked primary button at (136, 135) on body > div > form > div:nth-child(1) > div > div > button.btn.btn-lg.btn-primary
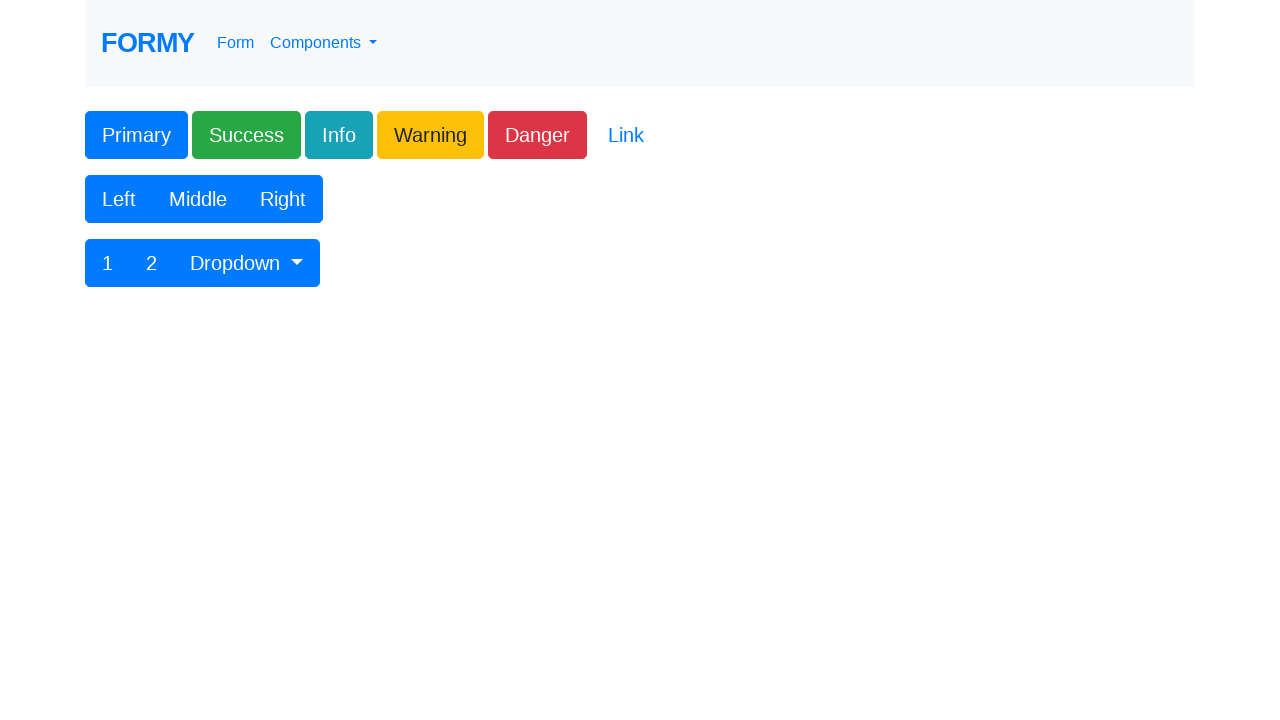

Clicked dropdown button to open button group menu at (247, 263) on #btnGroupDrop1
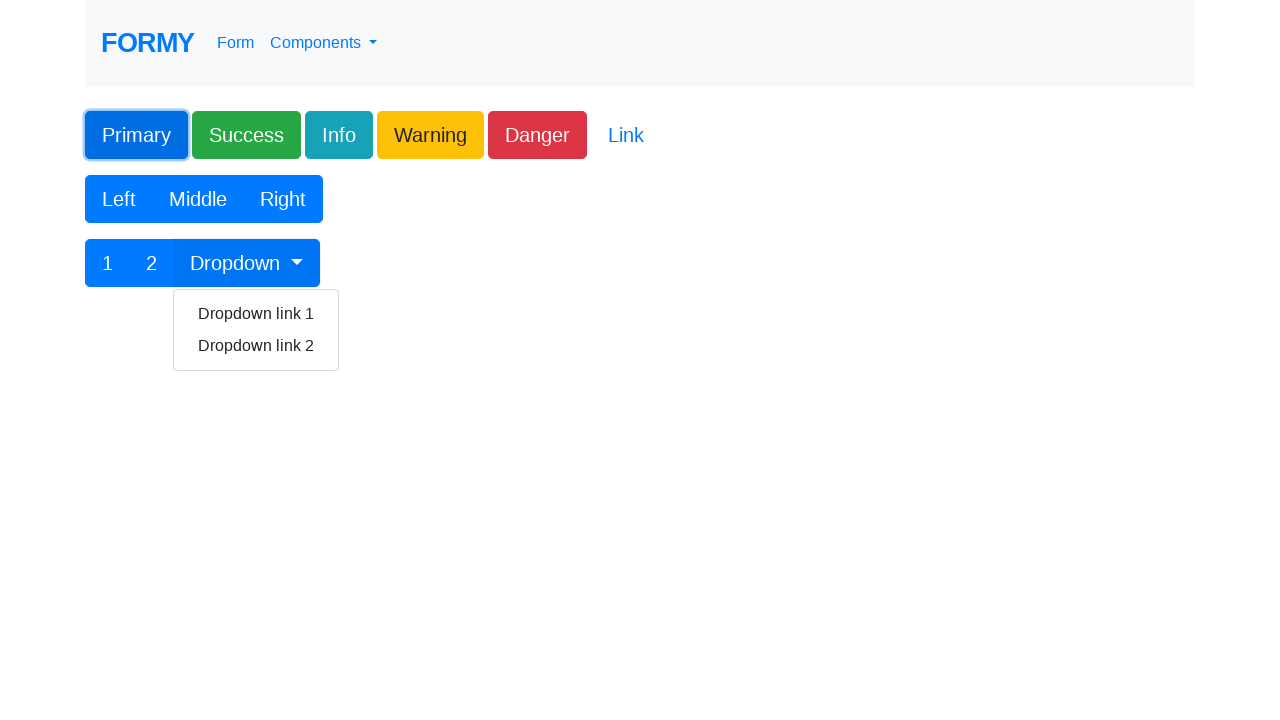

Clicked dropdown menu item in button group at (283, 199) on body > div > form > div:nth-child(2) > div > div > div > button:nth-child(3)
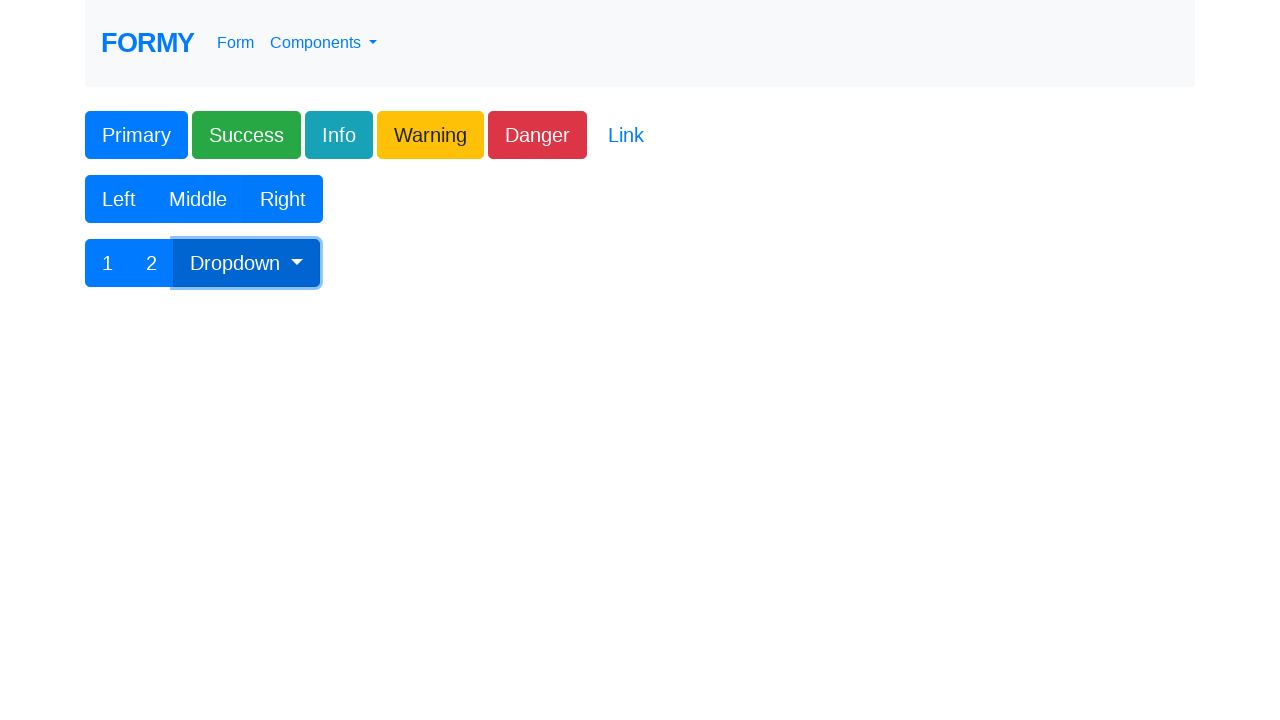

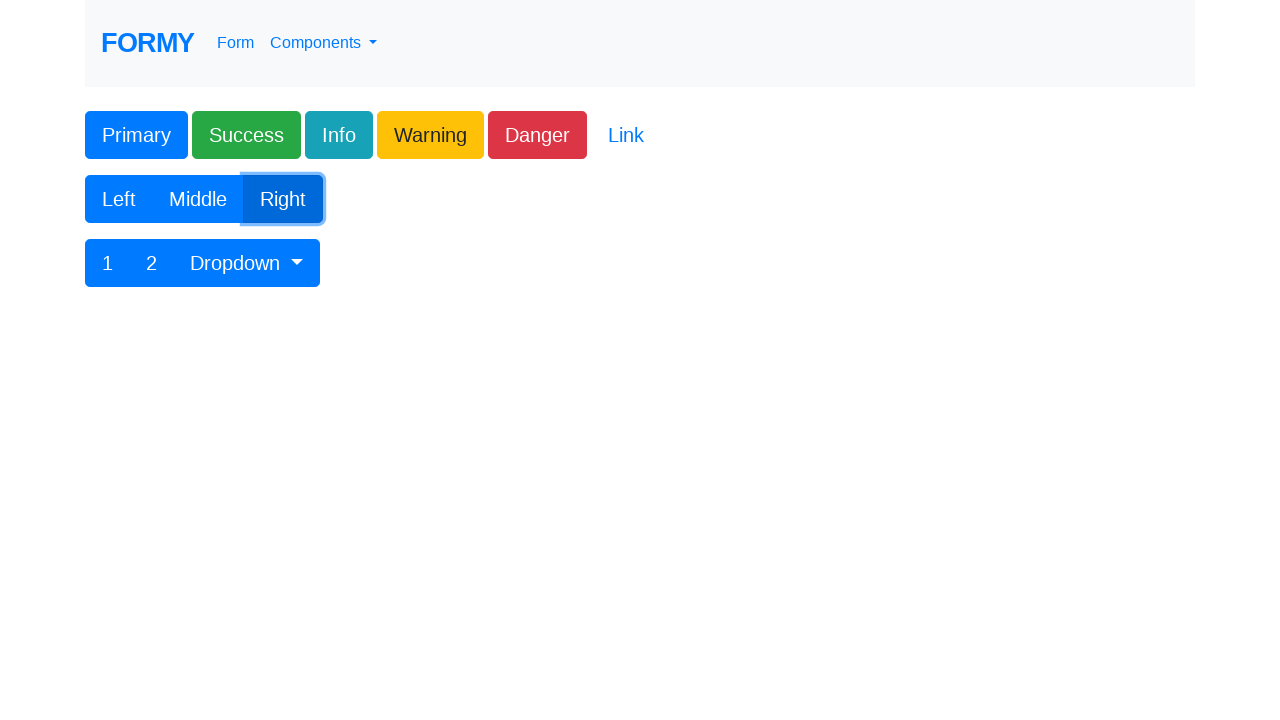